Tests that the todo counter displays the current number of items

Starting URL: https://demo.playwright.dev/todomvc

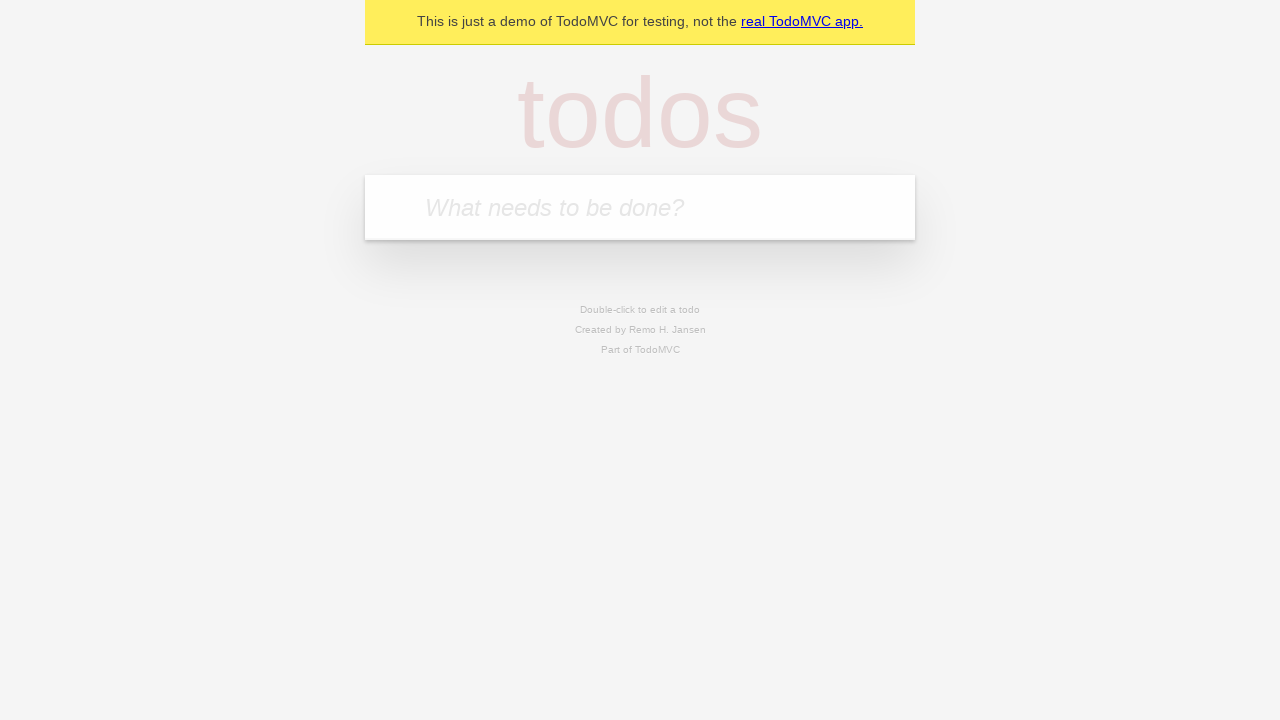

Located the todo input field by placeholder 'What needs to be done?'
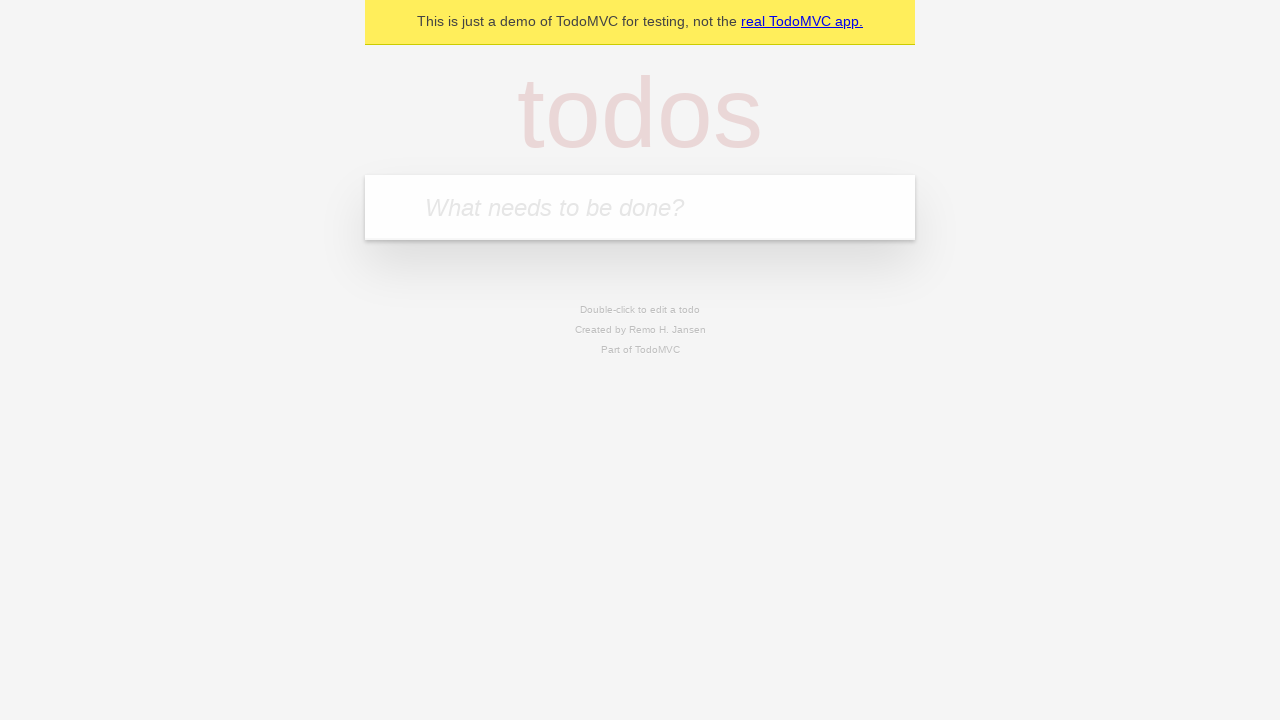

Filled todo input with 'buy some cheese' on internal:attr=[placeholder="What needs to be done?"i]
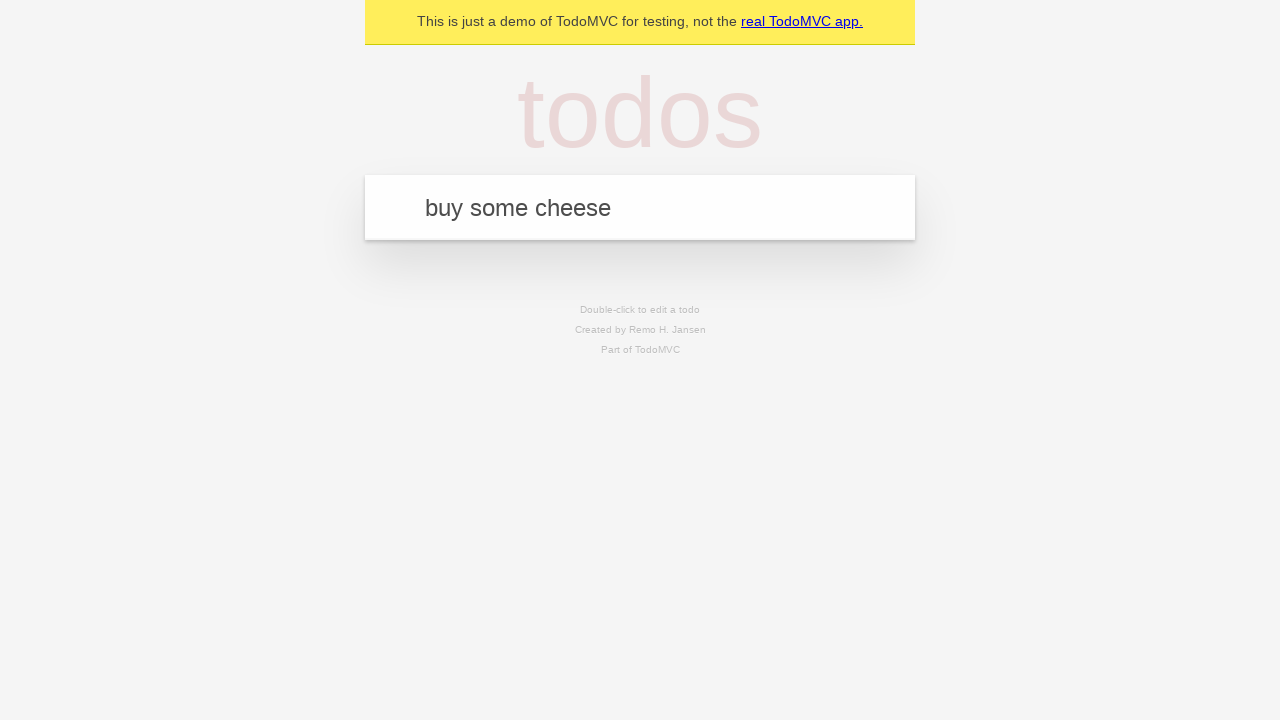

Pressed Enter to create the first todo item on internal:attr=[placeholder="What needs to be done?"i]
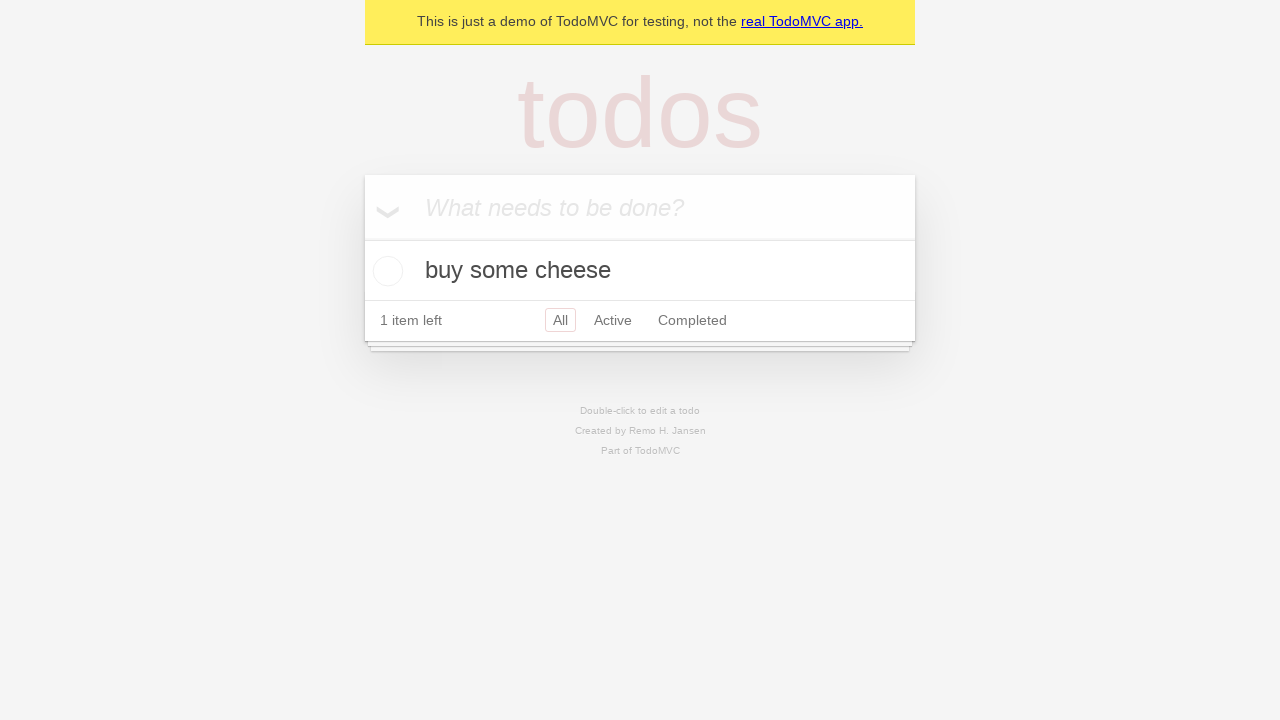

Todo counter element loaded and is visible
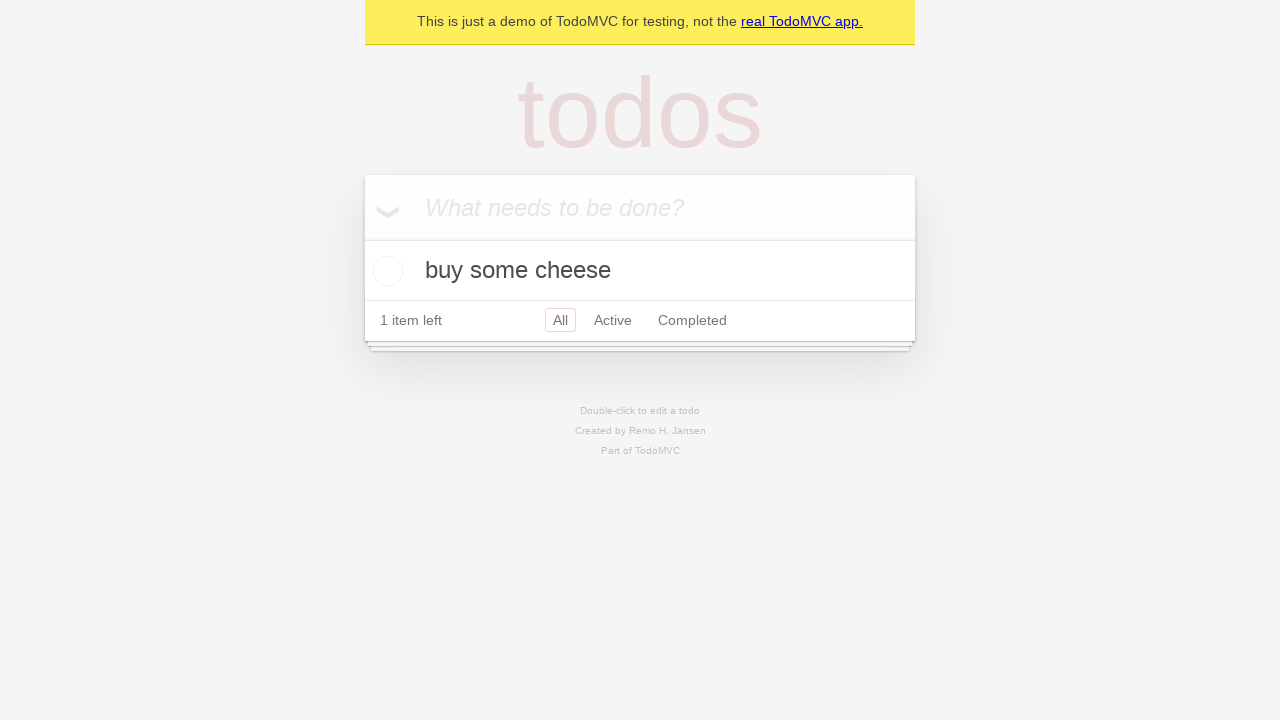

Filled todo input with 'feed the cat' on internal:attr=[placeholder="What needs to be done?"i]
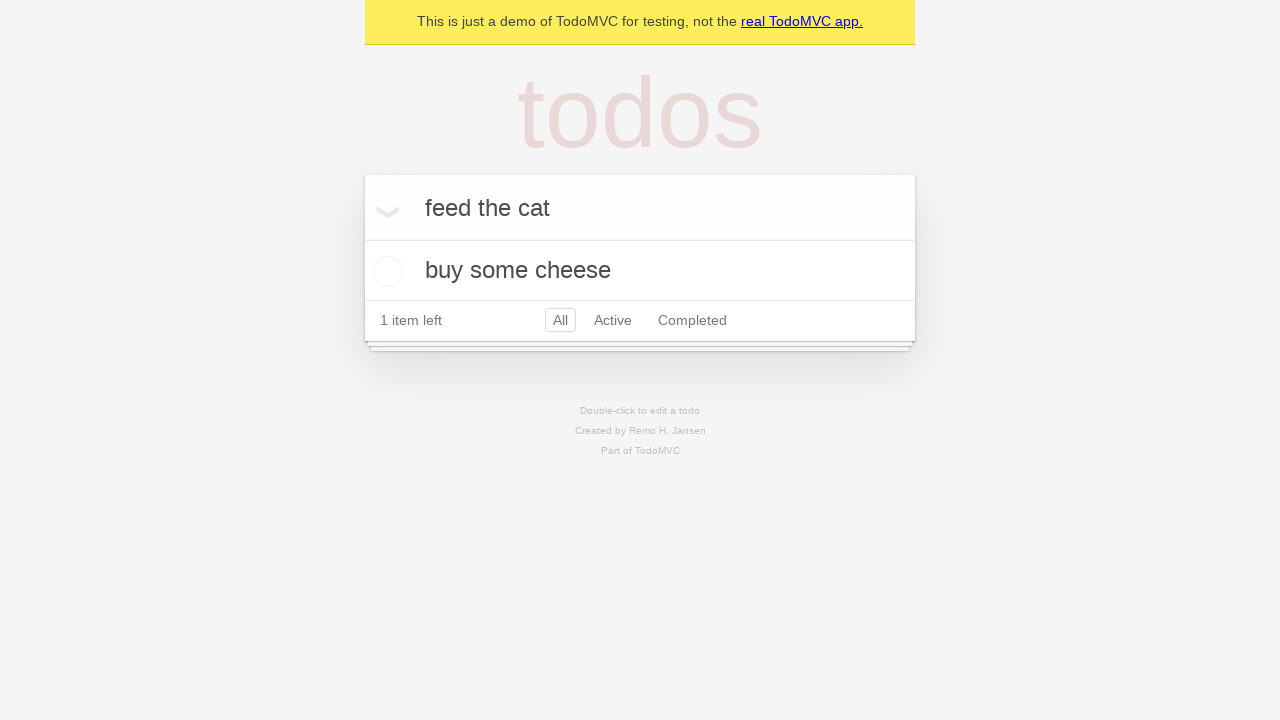

Pressed Enter to create the second todo item on internal:attr=[placeholder="What needs to be done?"i]
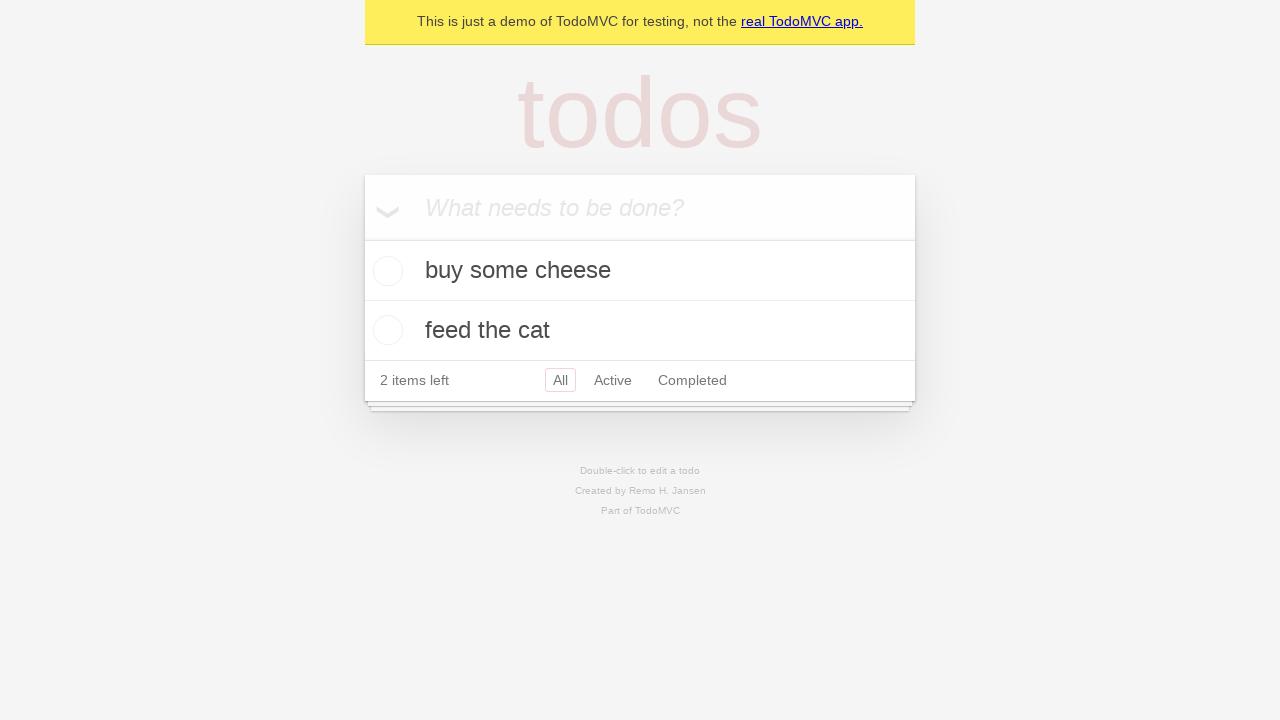

Verified that the todo counter displays '2' items
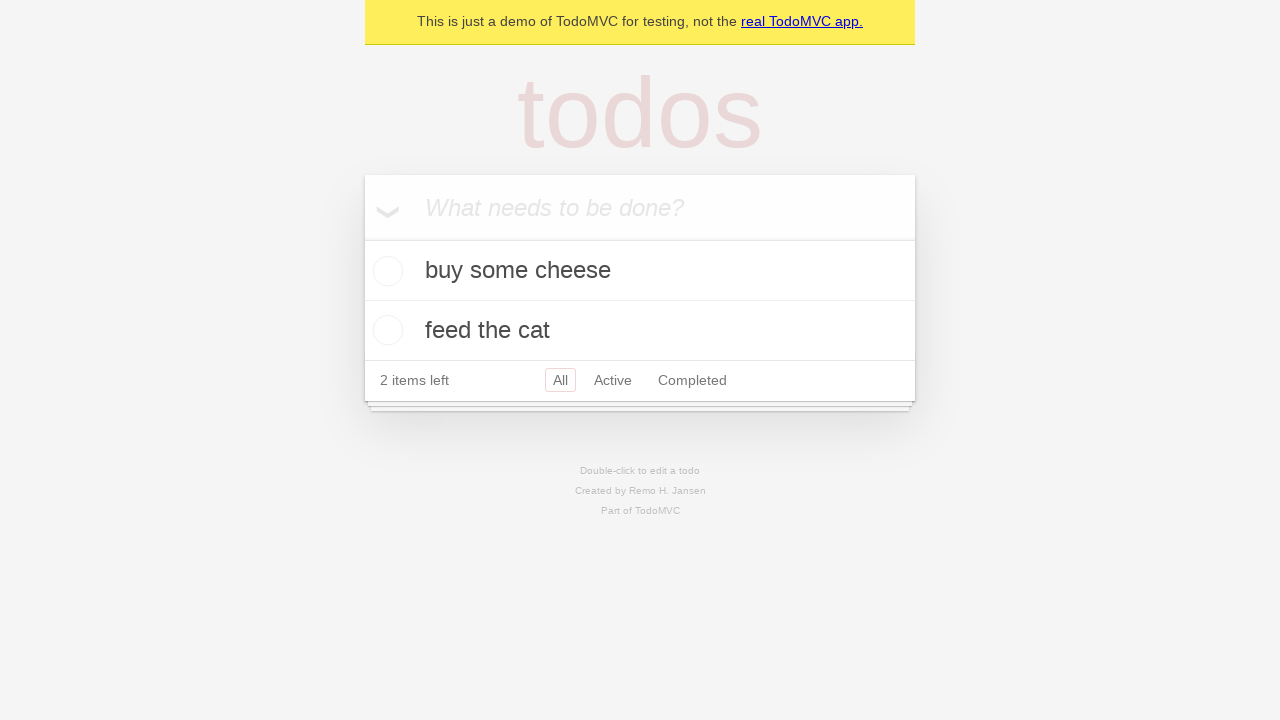

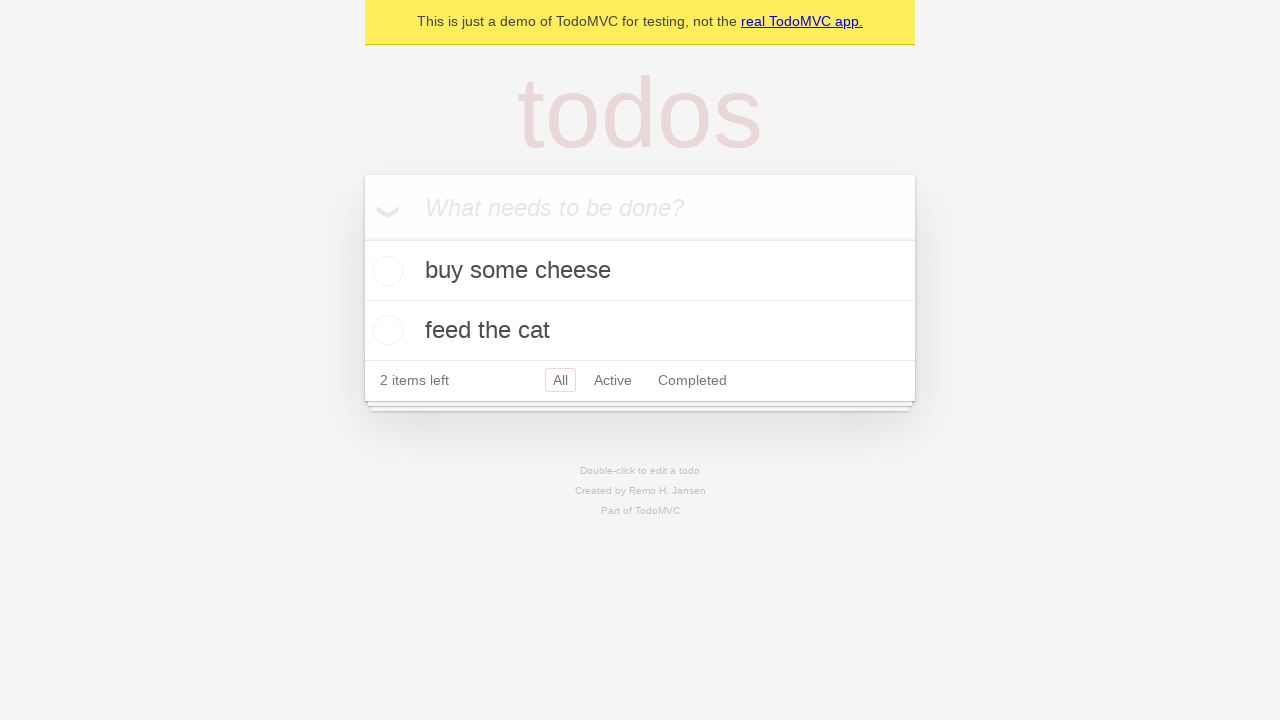